Opens three different websites in separate browser tabs, prints their titles, and then closes the middle tab before closing the browser

Starting URL: https://dan-it.com.ua/uk/

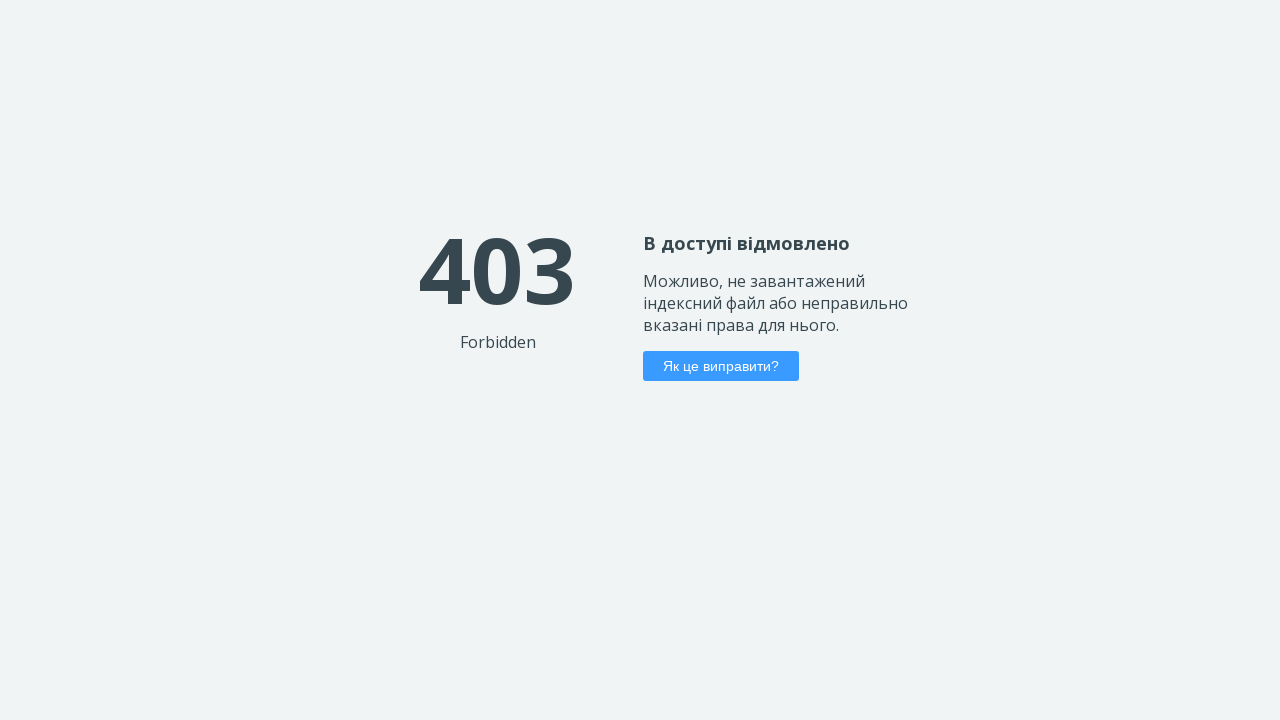

Retrieved and printed title of first page (dan-it.com.ua)
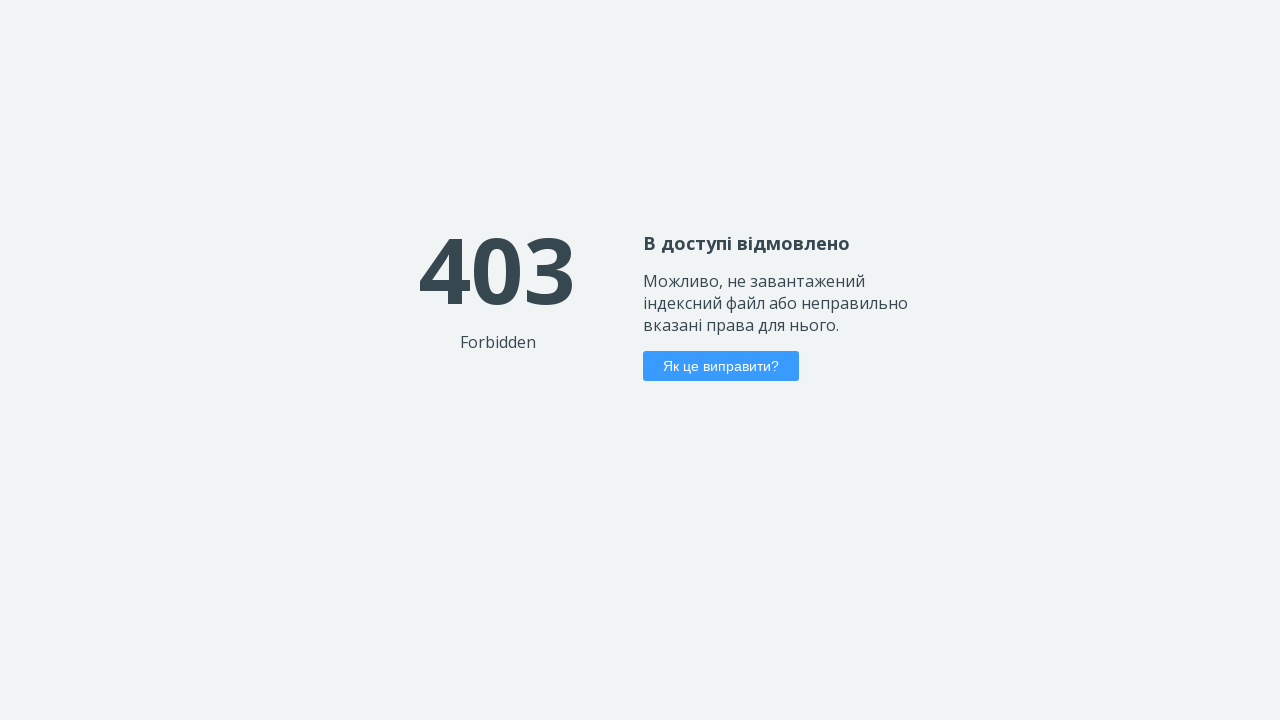

Created new browser tab for automation practice site
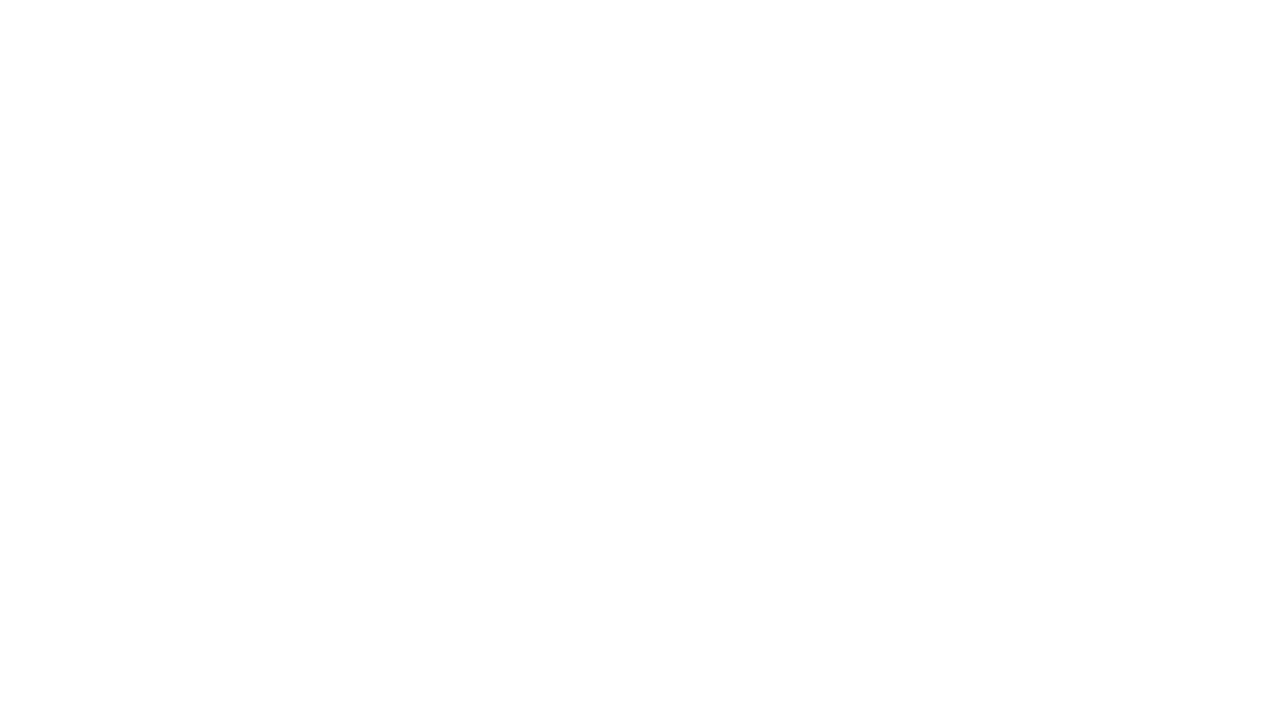

Navigated to automation practice site (automationpractice.pl)
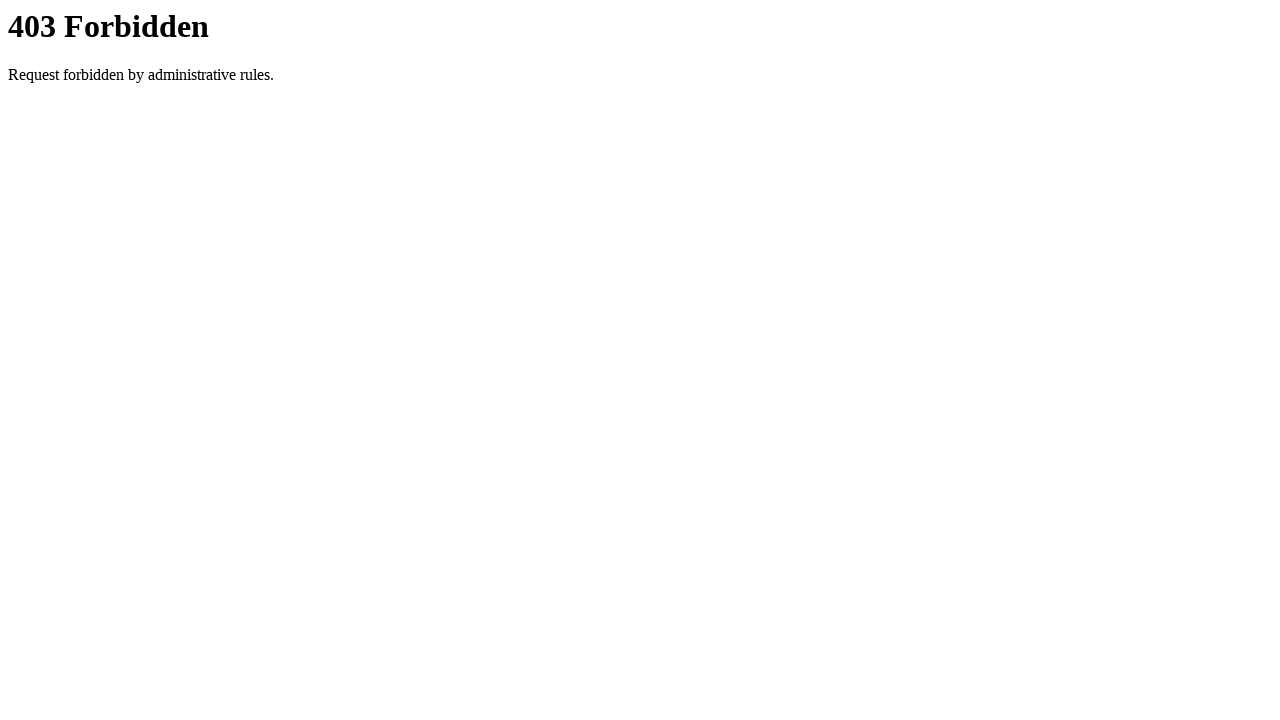

Retrieved and printed title of second page (automationpractice.pl)
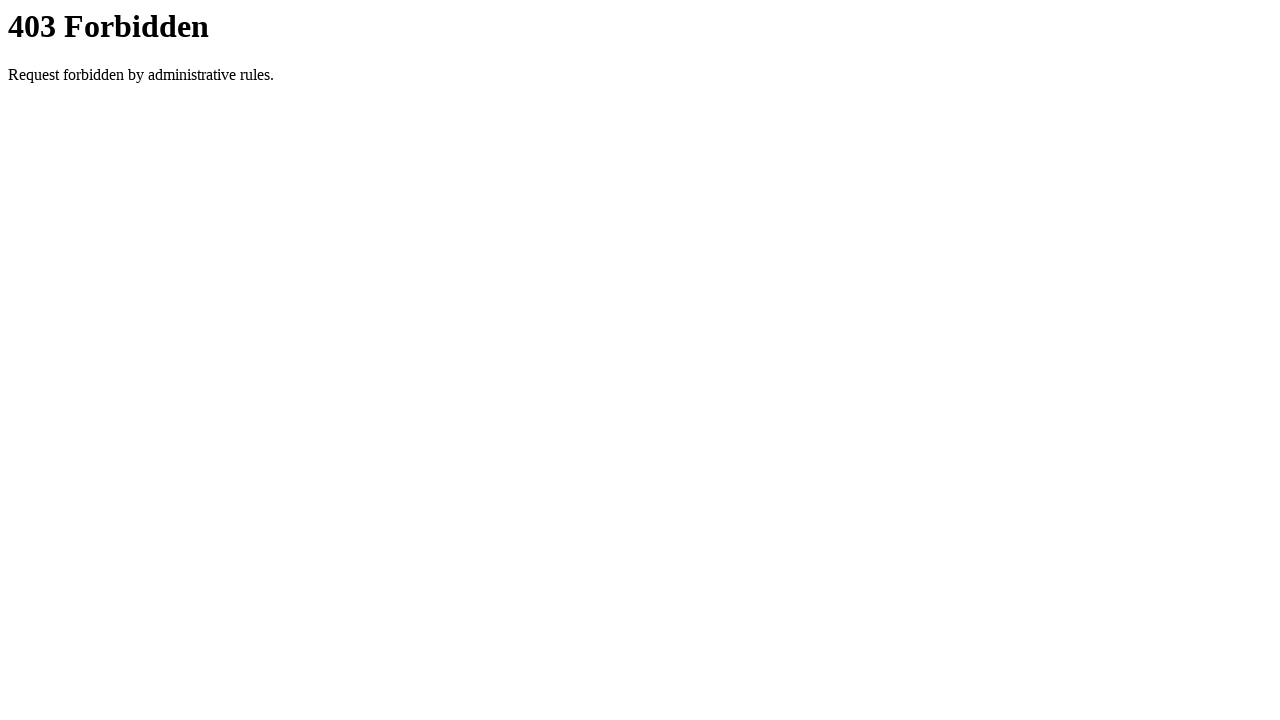

Created new browser tab for Rozetka site
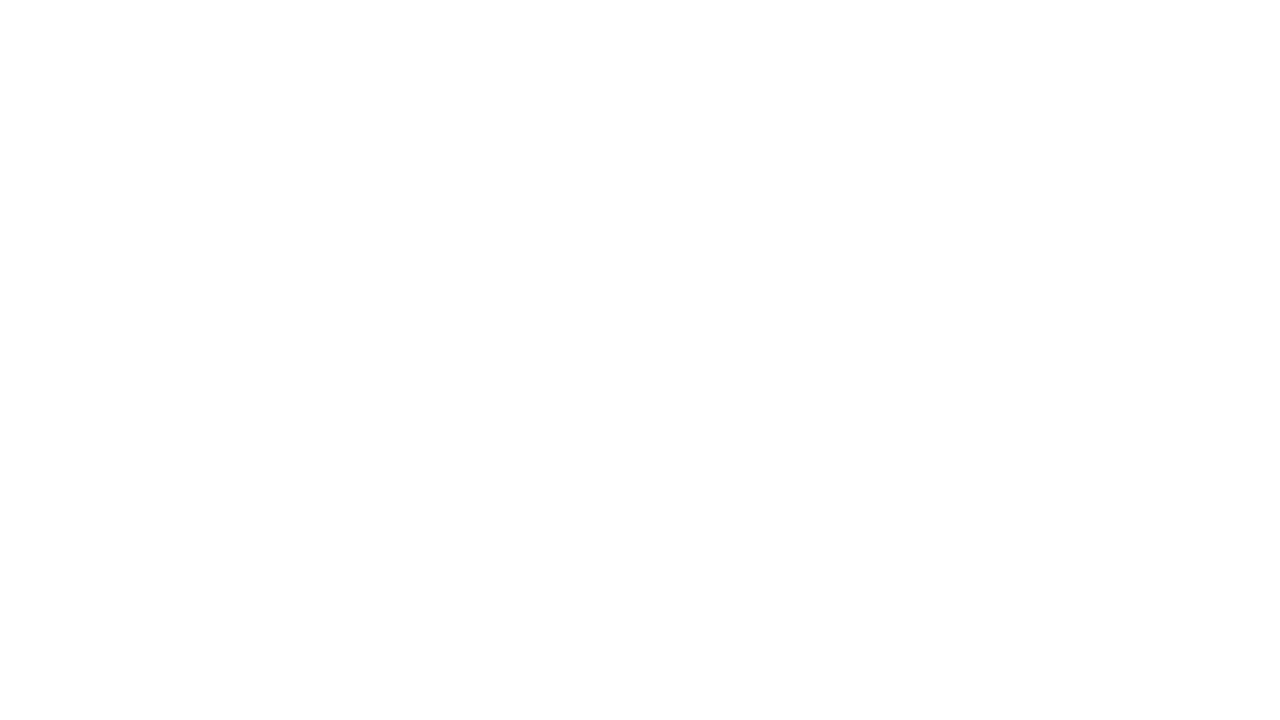

Navigated to Rozetka site (rozetka.ua)
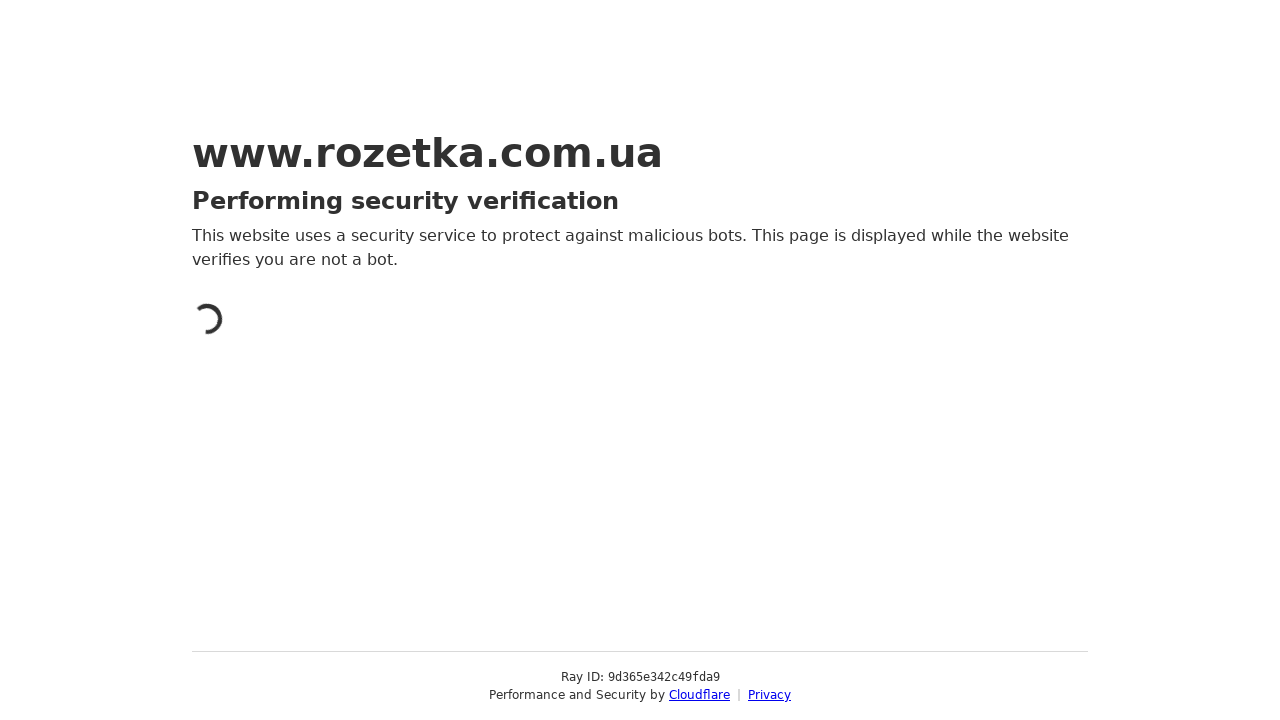

Retrieved and printed title of third page (Rozetka)
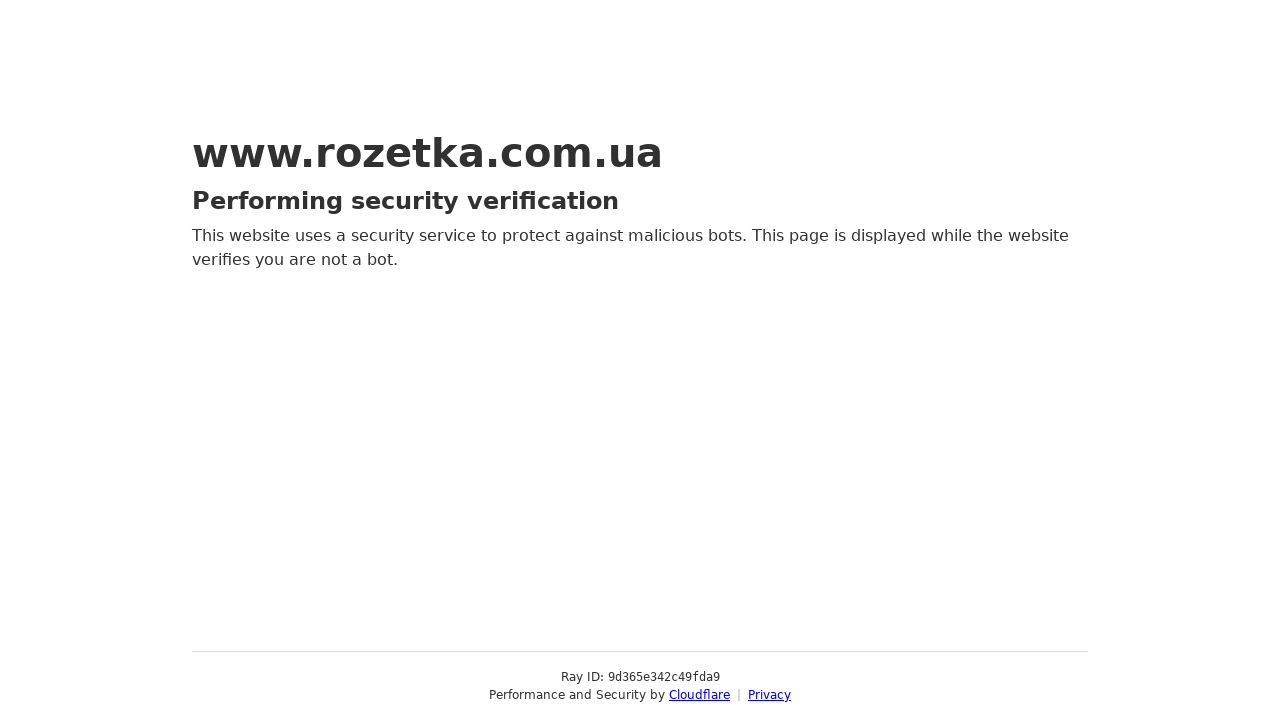

Closed the middle tab (automationpractice.pl)
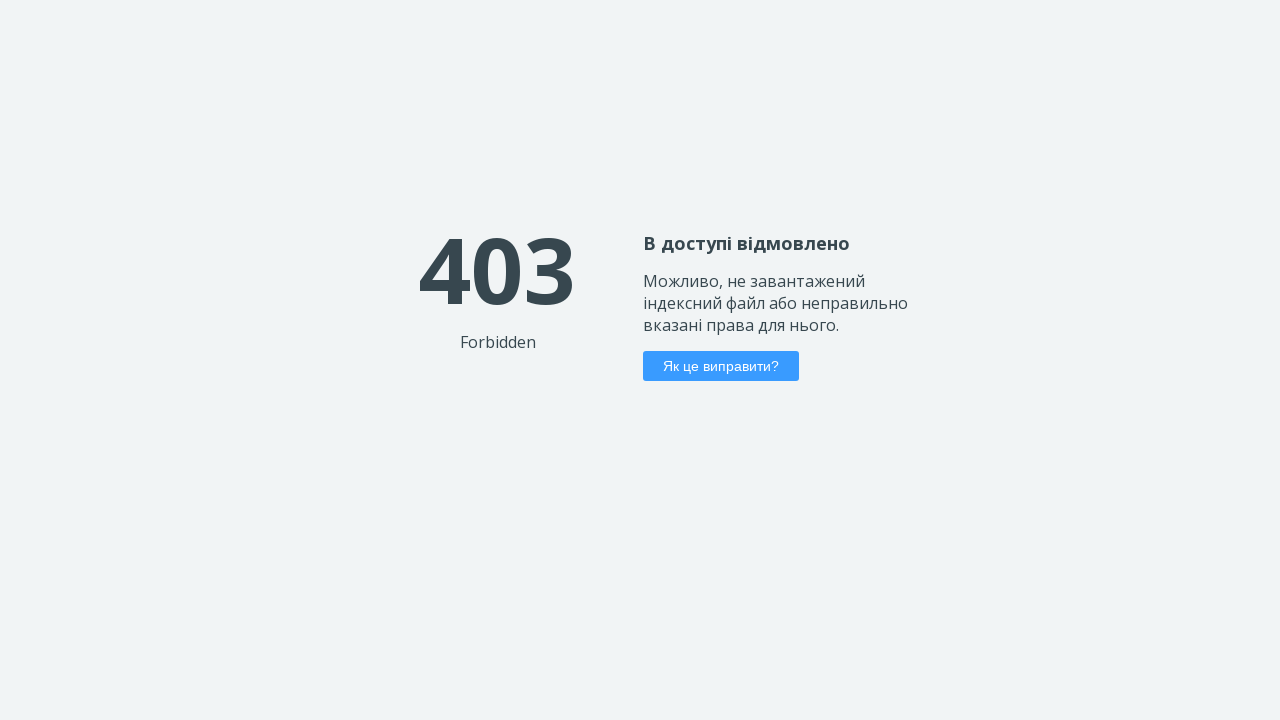

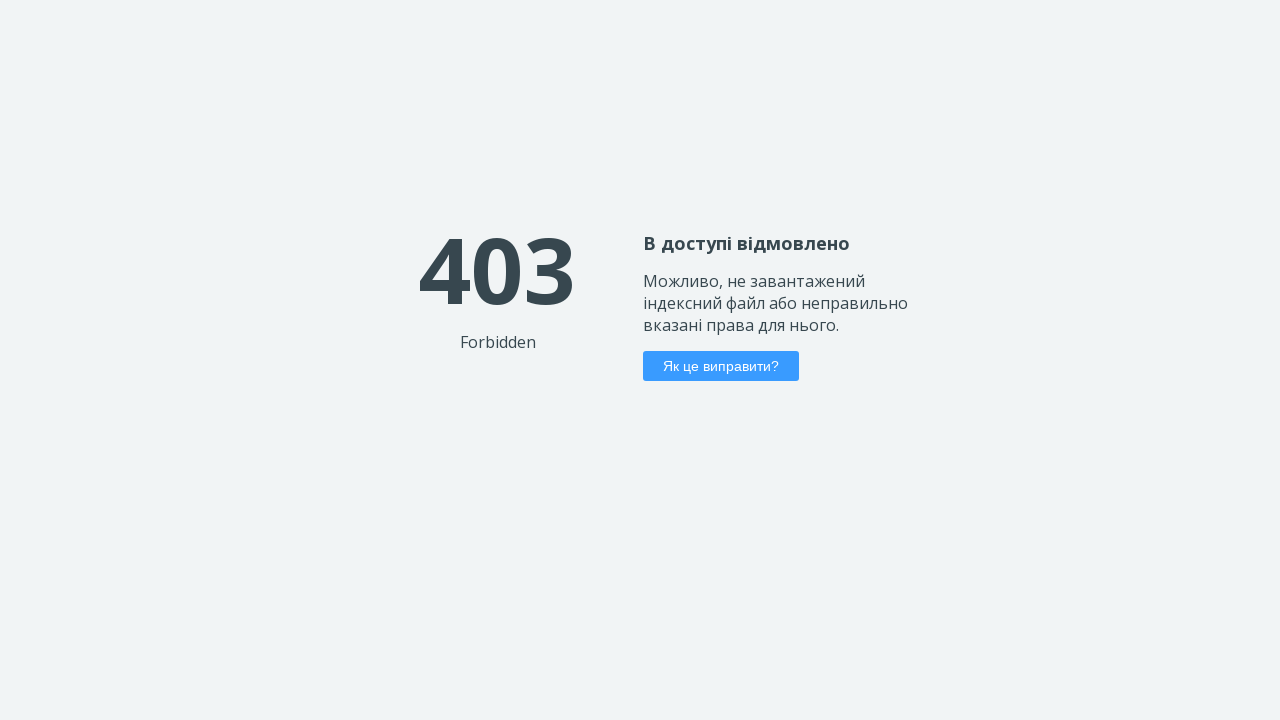